Tests marking all todo items as completed using the toggle all checkbox

Starting URL: https://demo.playwright.dev/todomvc

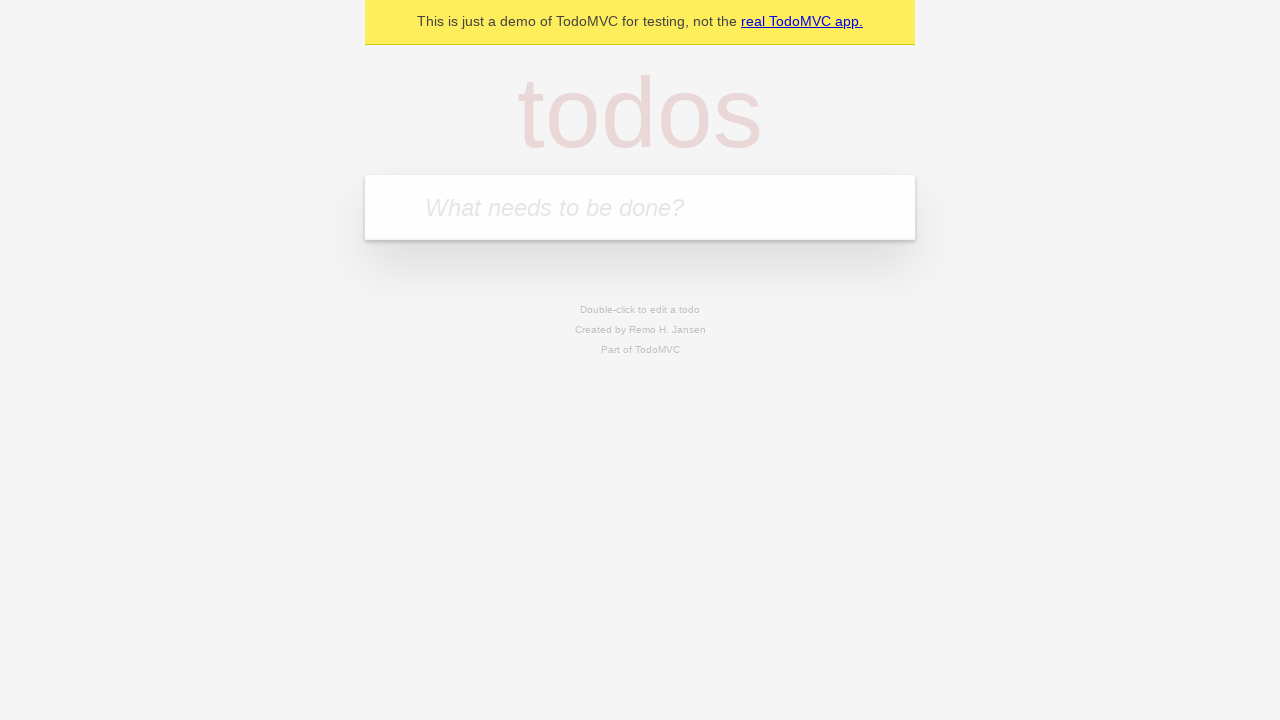

Navigated to TodoMVC demo page
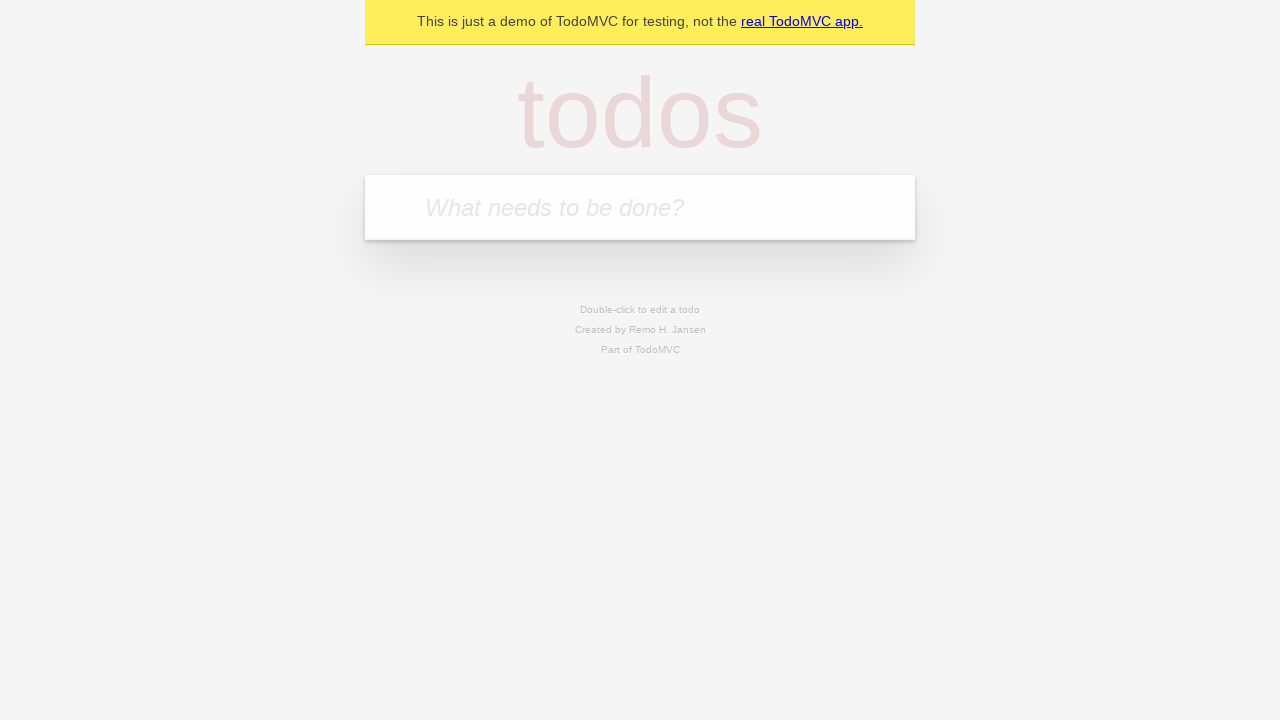

Located the new todo input field
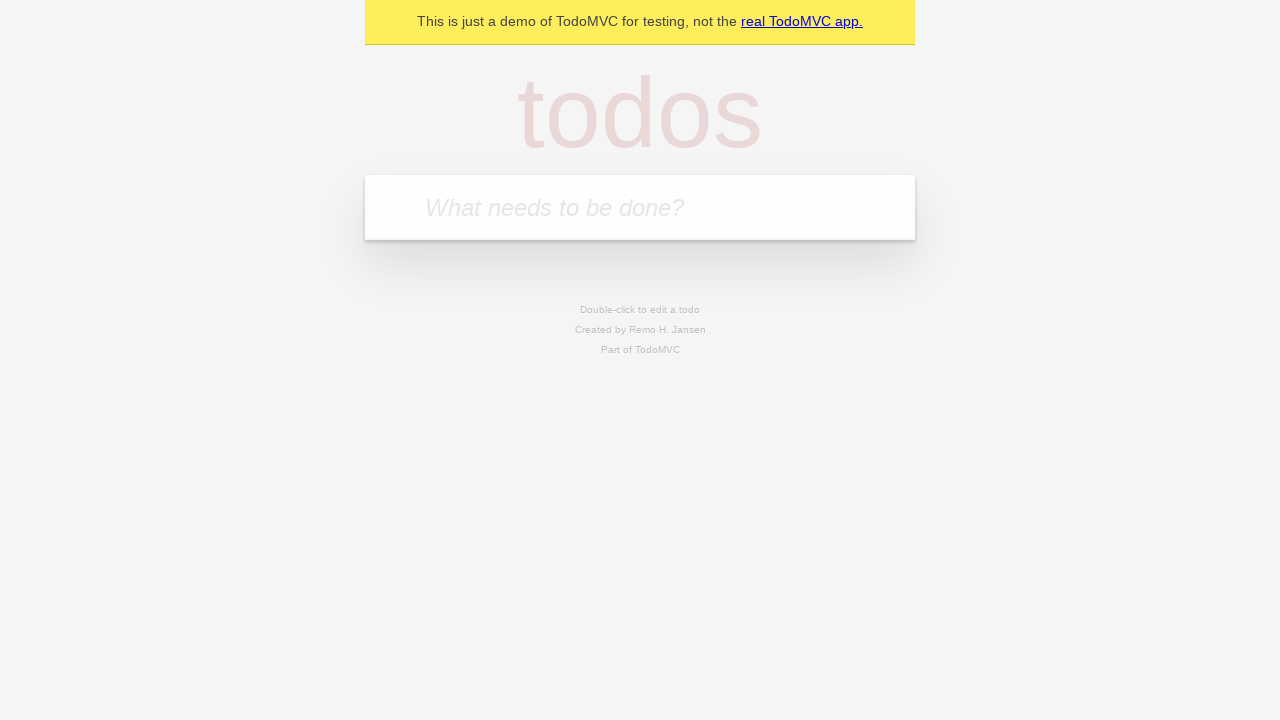

Filled first todo: 'buy some cheese' on internal:attr=[placeholder="What needs to be done?"i]
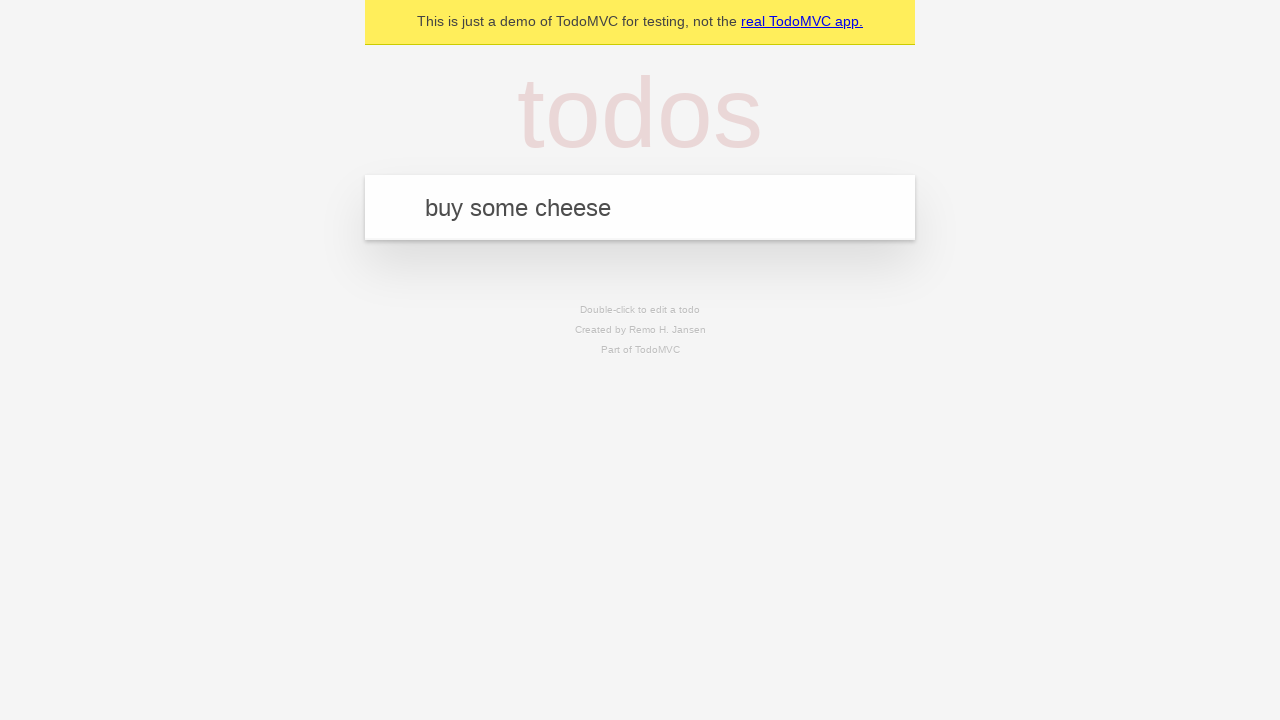

Pressed Enter to create first todo on internal:attr=[placeholder="What needs to be done?"i]
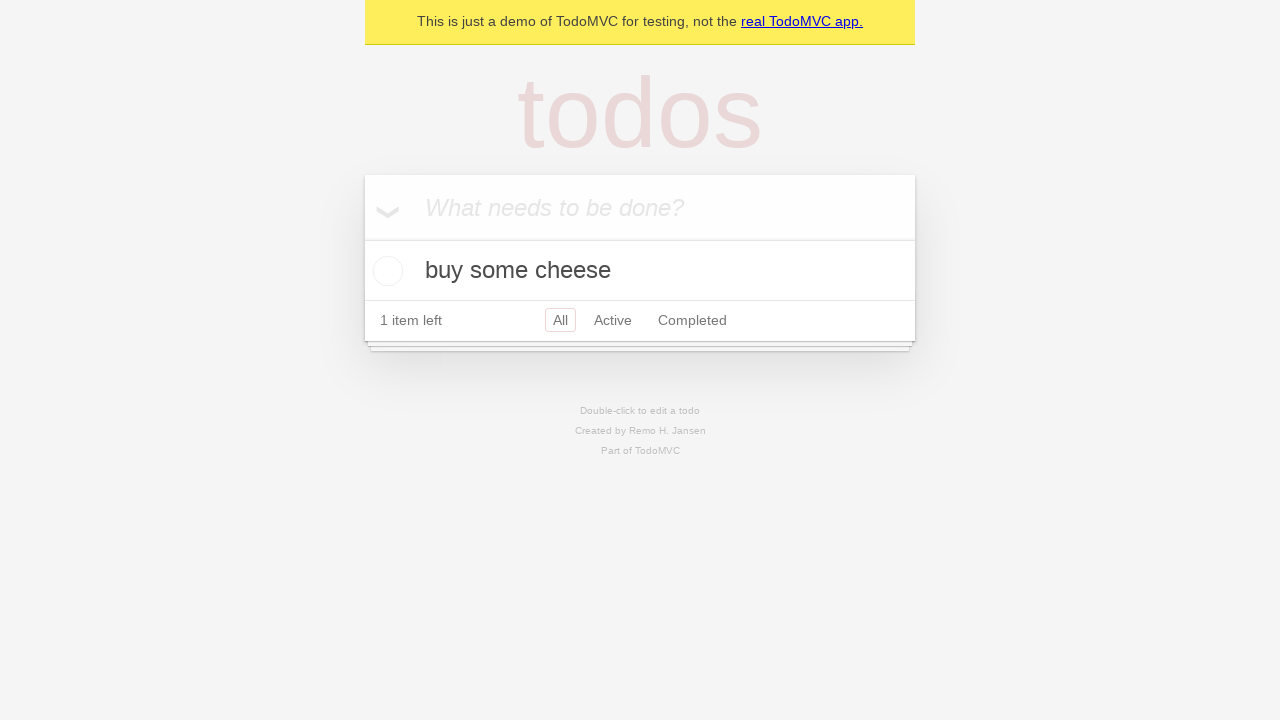

Filled second todo: 'feed the cat' on internal:attr=[placeholder="What needs to be done?"i]
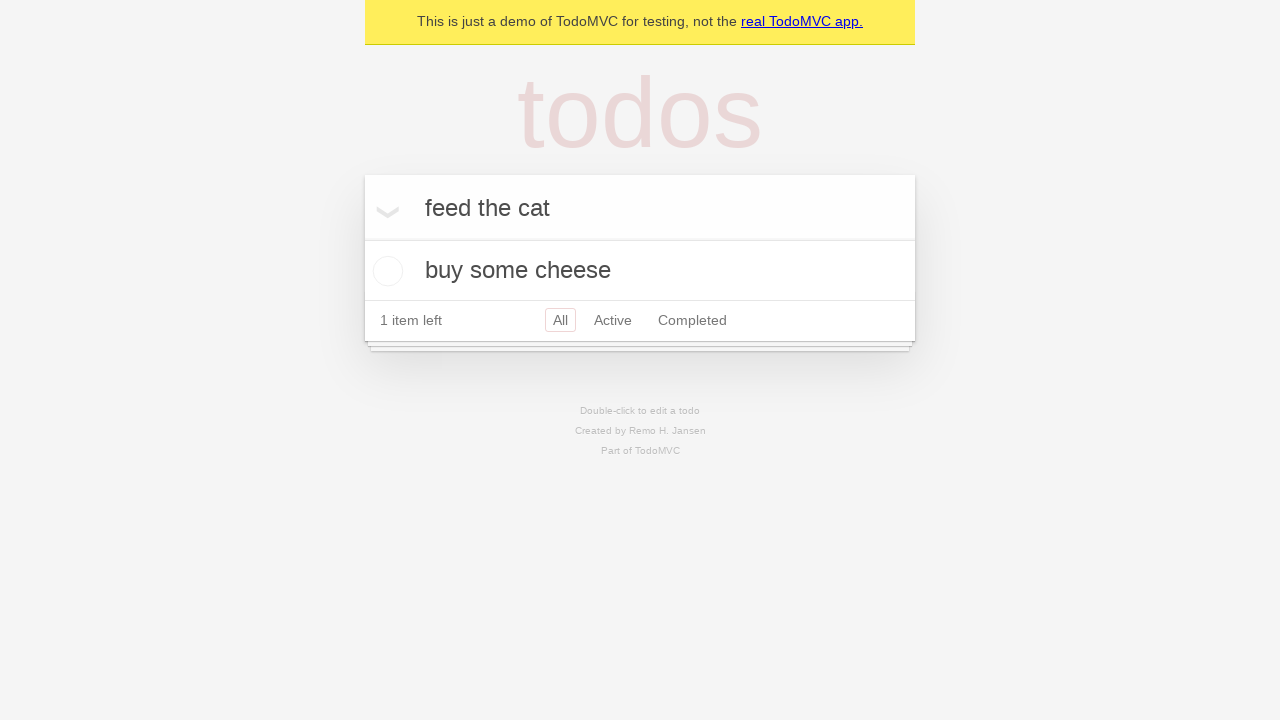

Pressed Enter to create second todo on internal:attr=[placeholder="What needs to be done?"i]
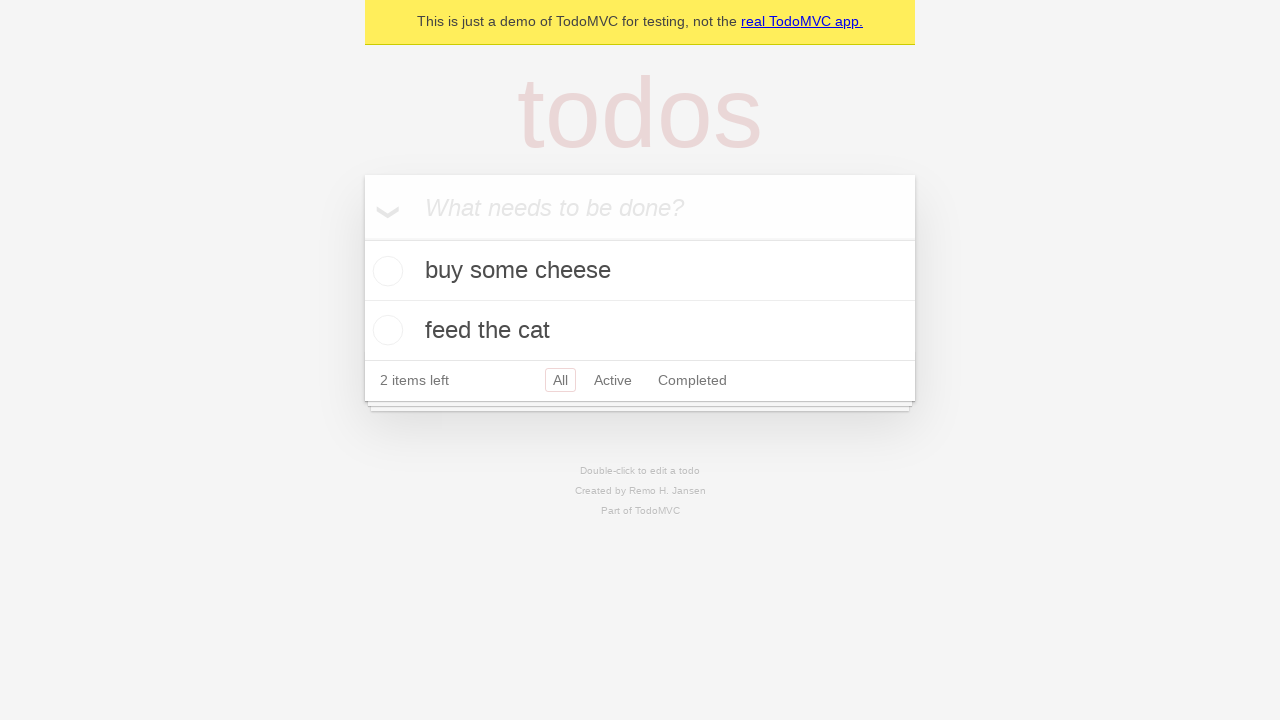

Filled third todo: 'book a doctors appointment' on internal:attr=[placeholder="What needs to be done?"i]
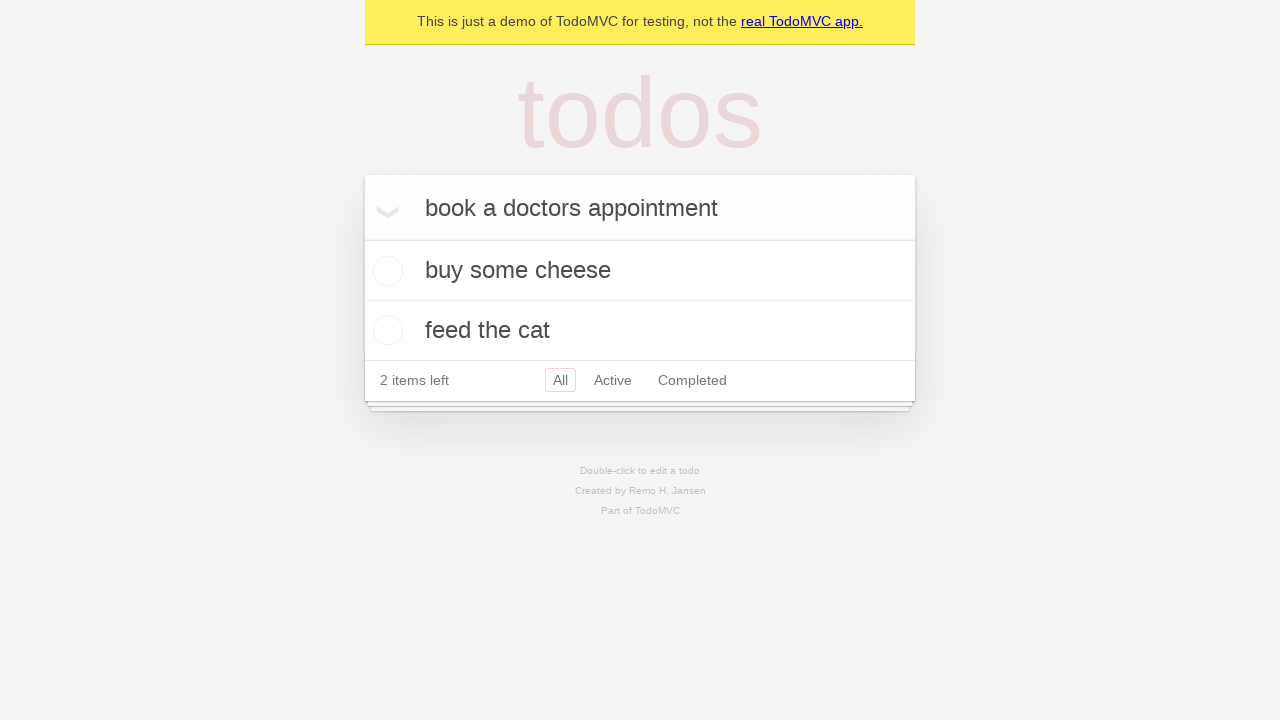

Pressed Enter to create third todo on internal:attr=[placeholder="What needs to be done?"i]
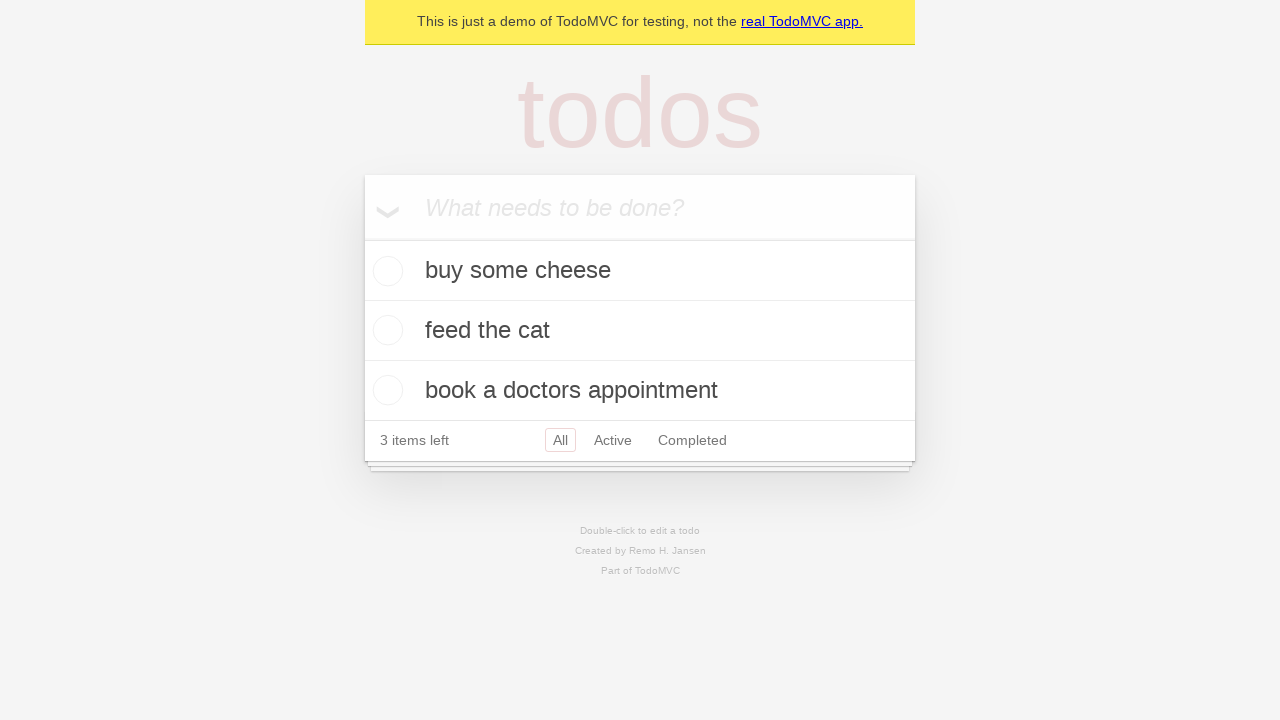

Checked 'Mark all as complete' checkbox to complete all todos at (362, 238) on internal:label="Mark all as complete"i
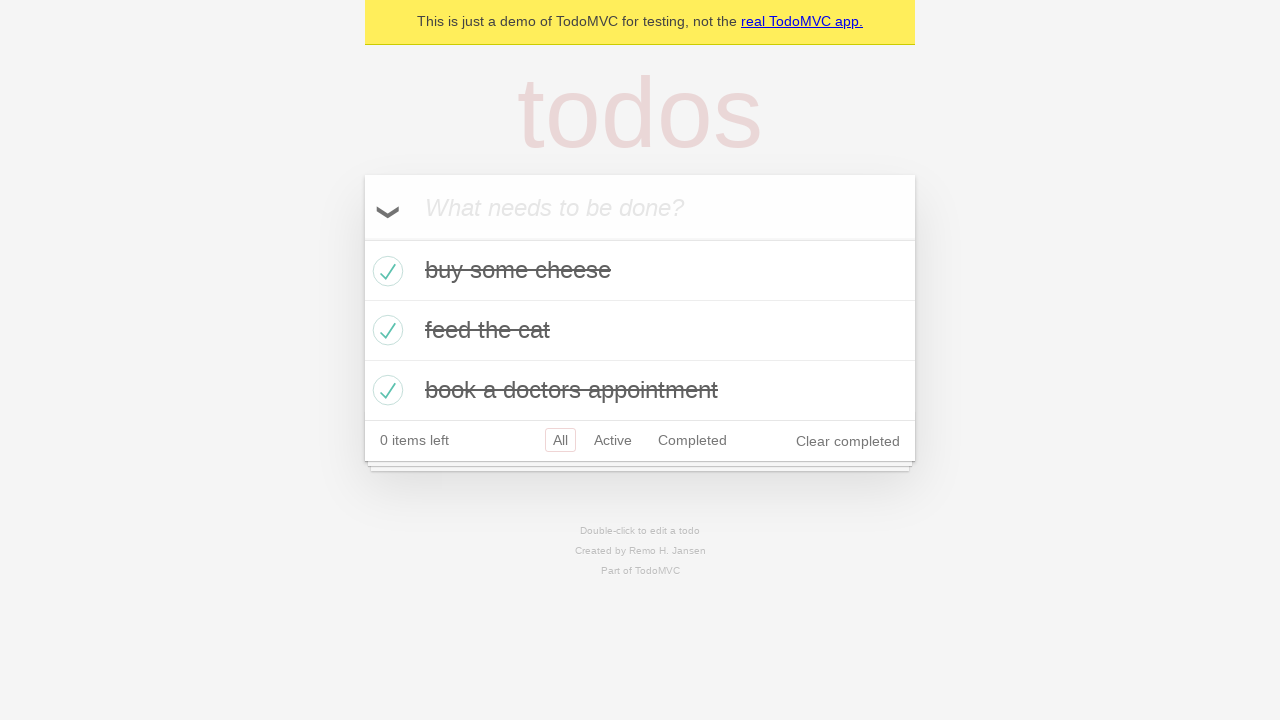

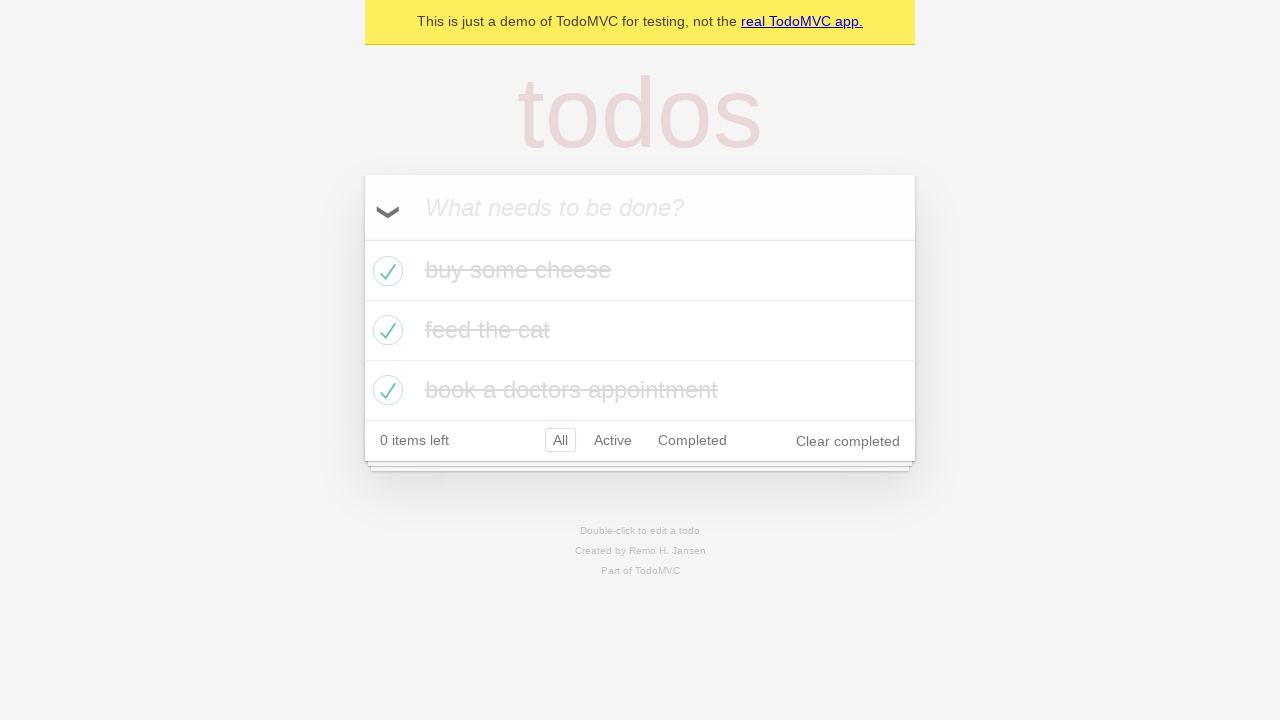